Tests right-click context menu functionality by performing a context click on a designated element on a jQuery contextMenu demo page

Starting URL: https://swisnl.github.io/jQuery-contextMenu/demo.html

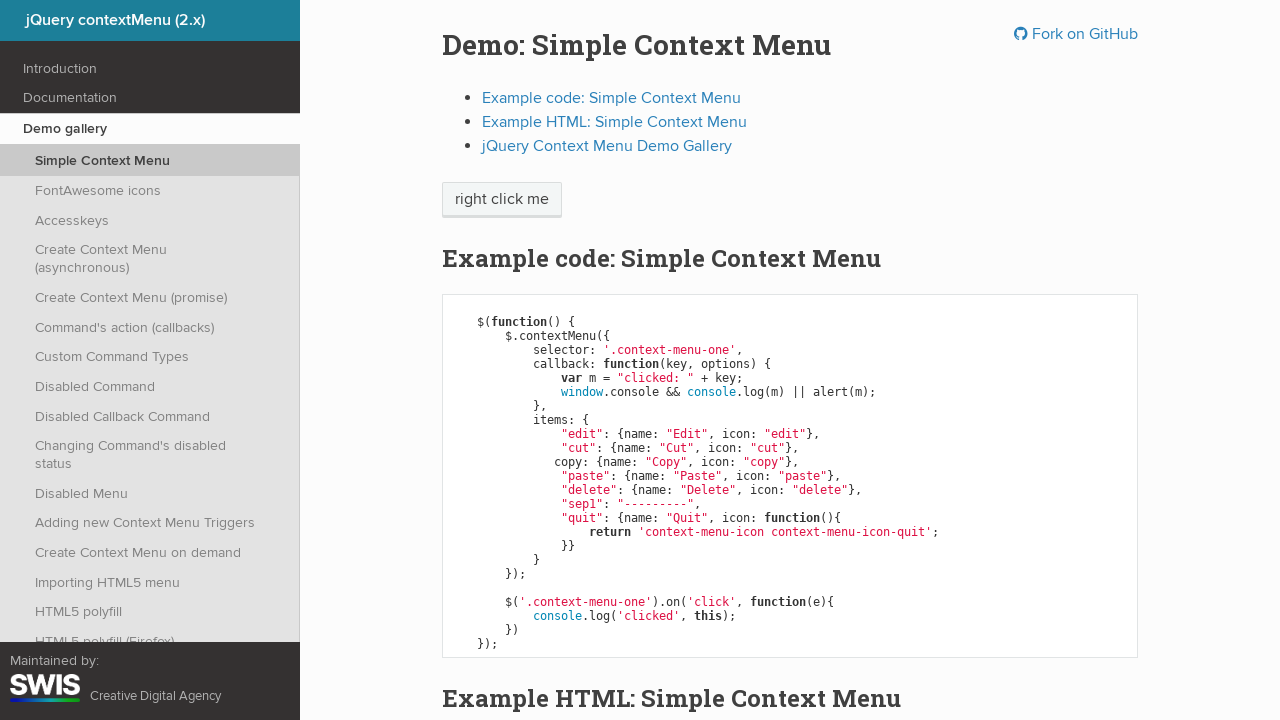

Located context menu trigger element
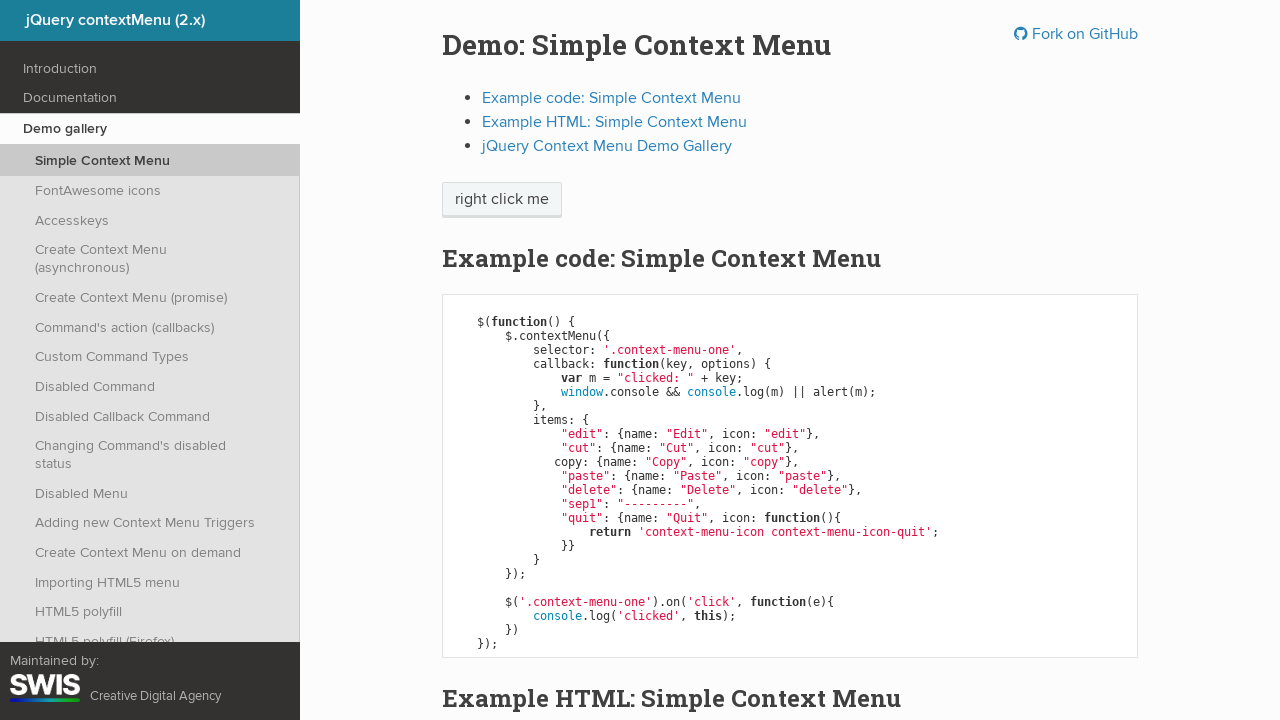

Context menu trigger element became visible
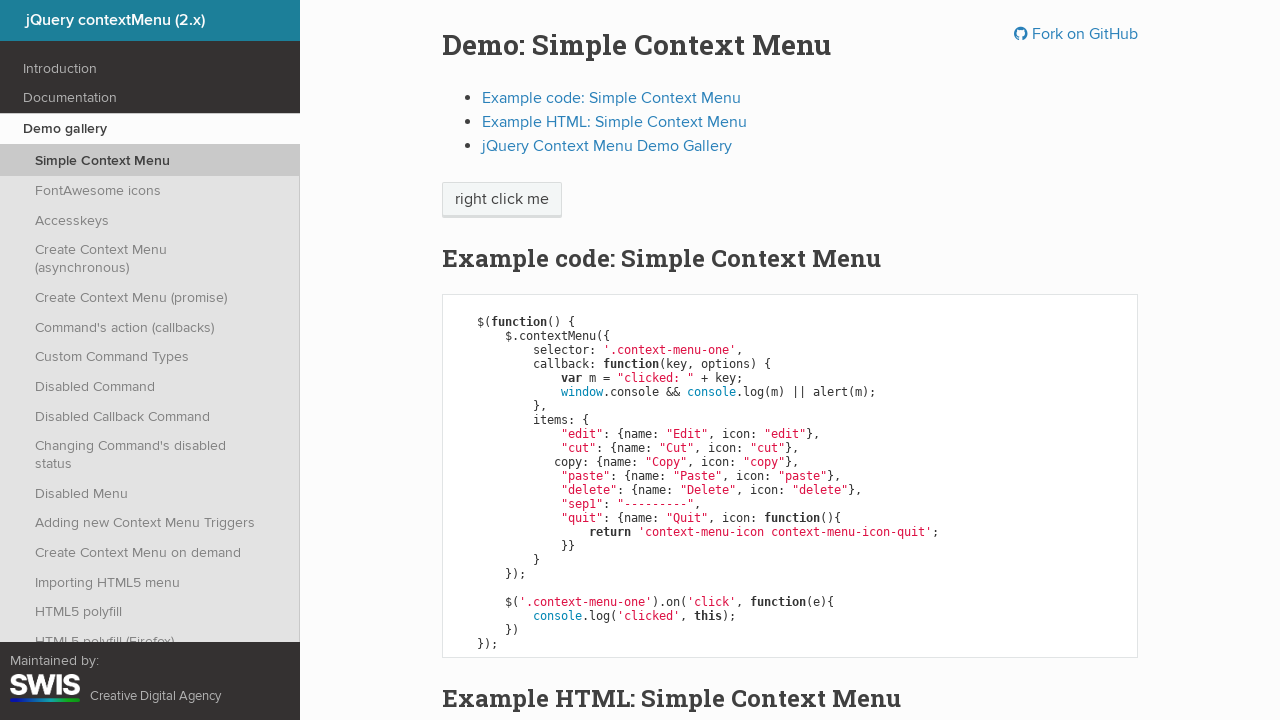

Right-clicked on context menu trigger element at (502, 200) on xpath=/html/body/div/section/div/div/div/p/span
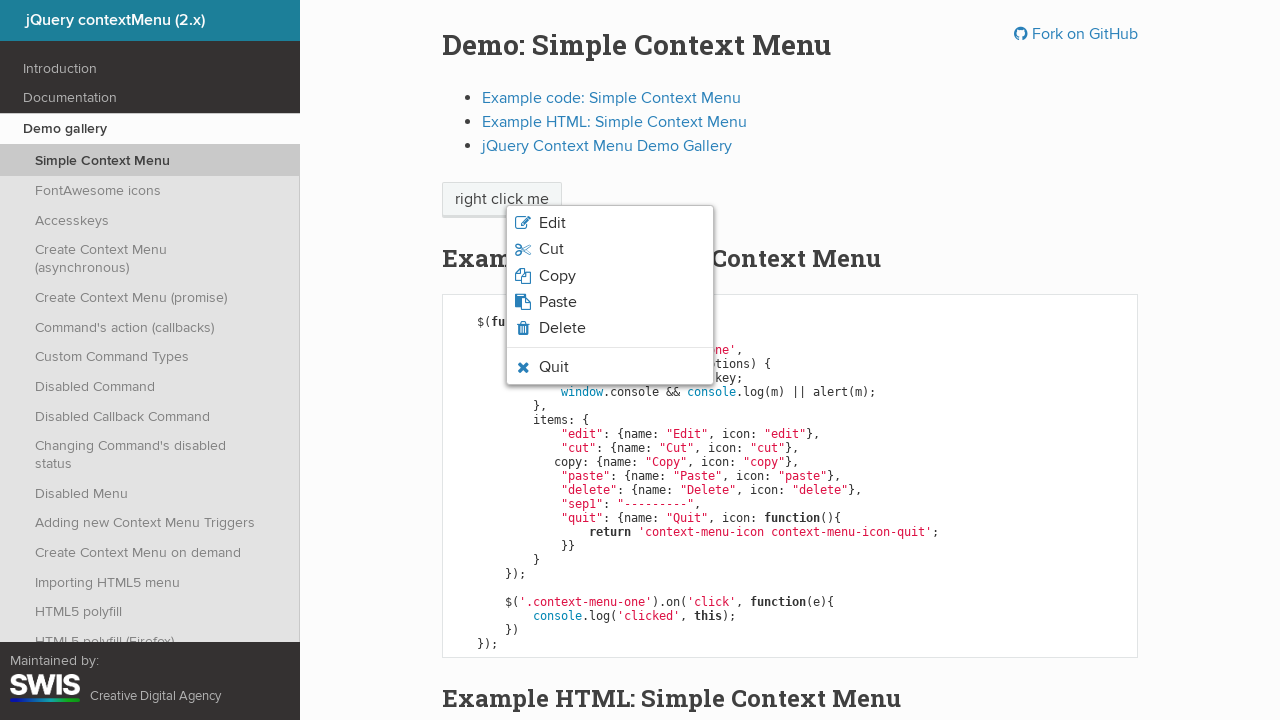

Context menu appeared after right-click
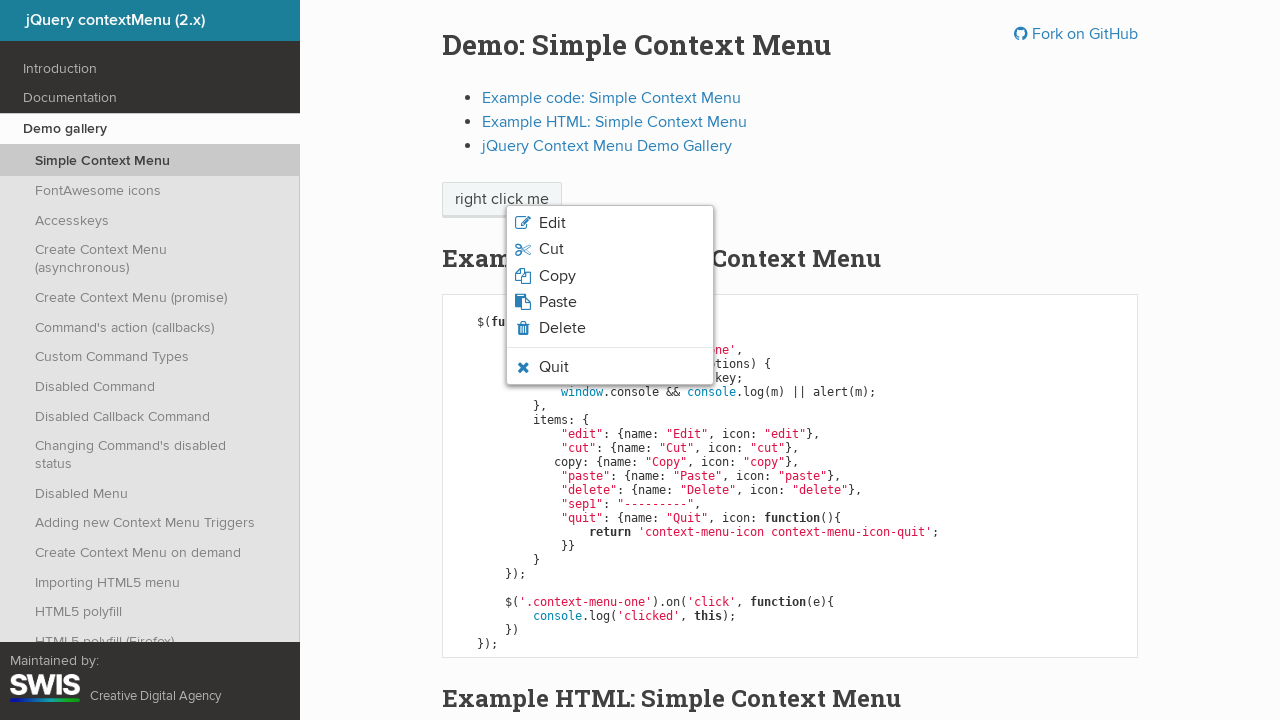

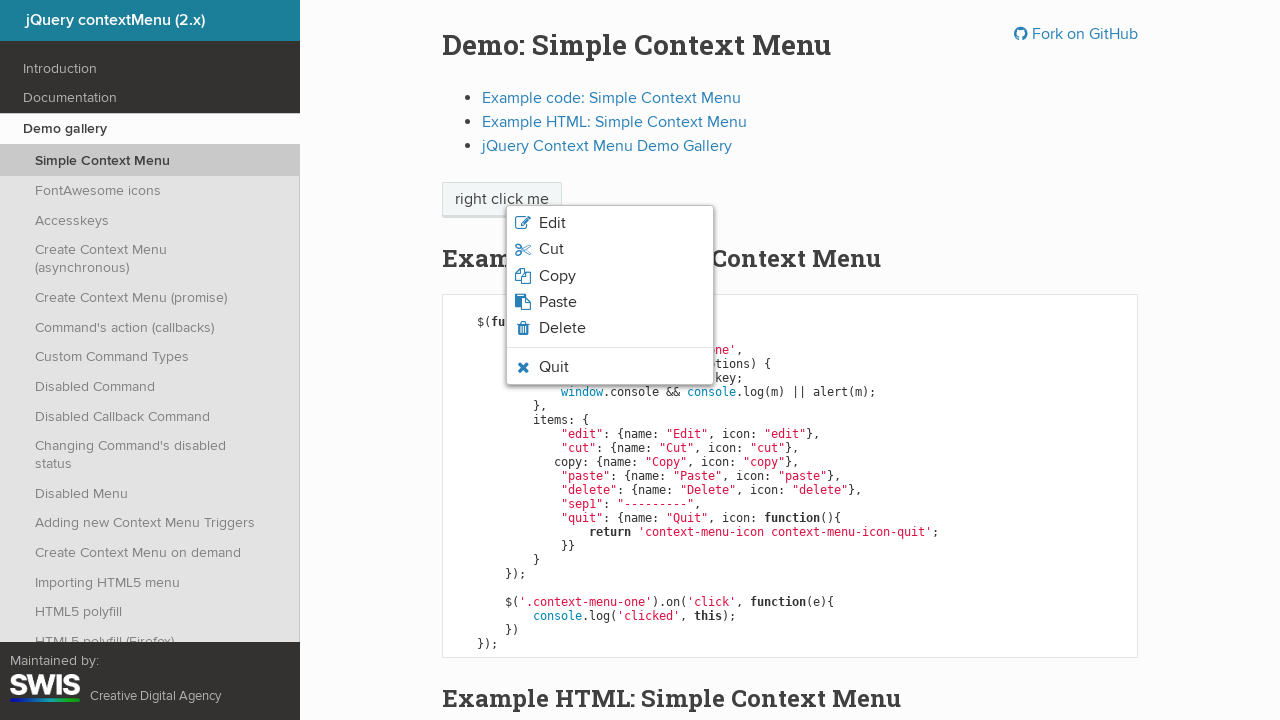